Tests file download functionality by clicking the Download File button on commitquality.com practice page

Starting URL: https://commitquality.com/practice-file-download

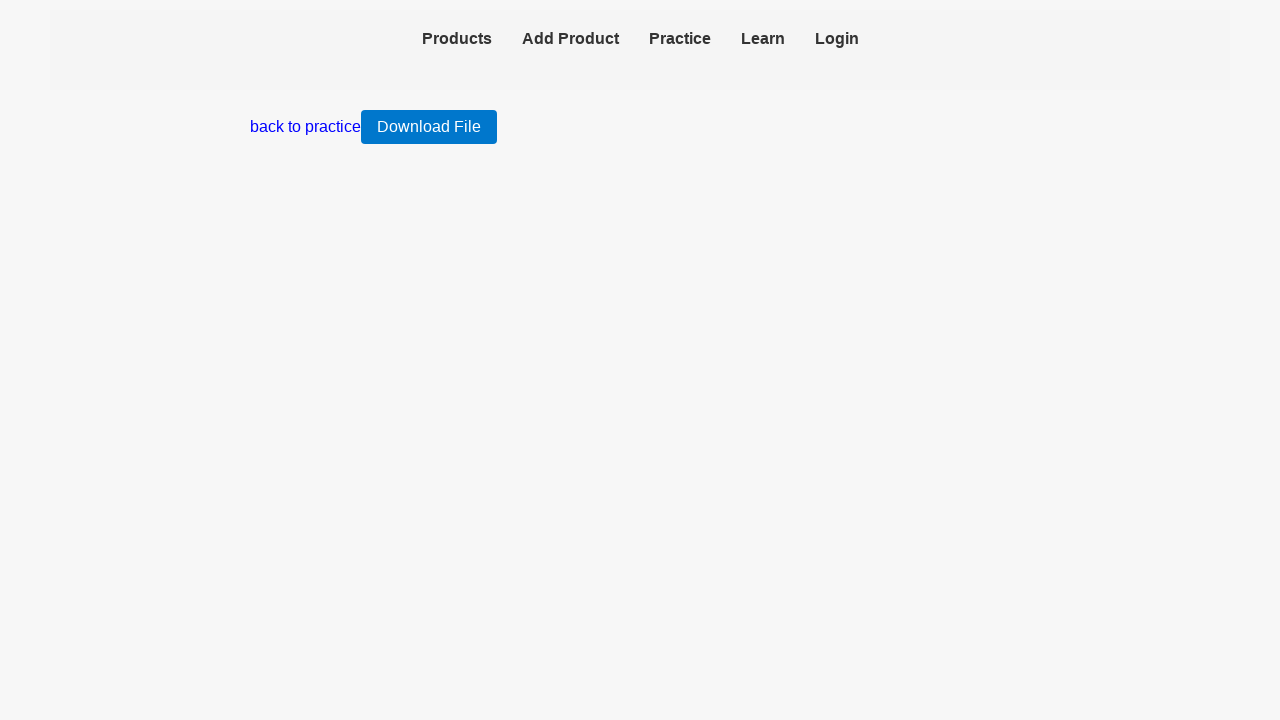

Navigated to commitquality.com practice file download page
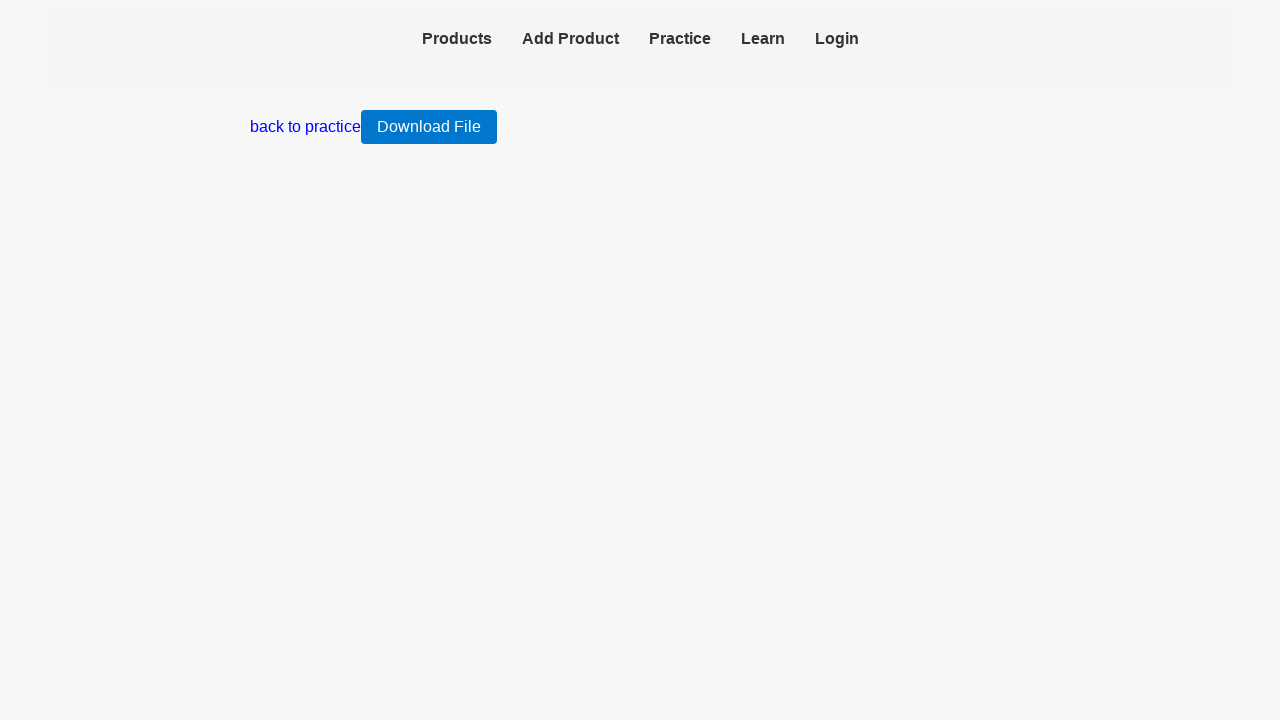

Clicked the Download File button at (429, 127) on xpath=//button[text()='Download File']
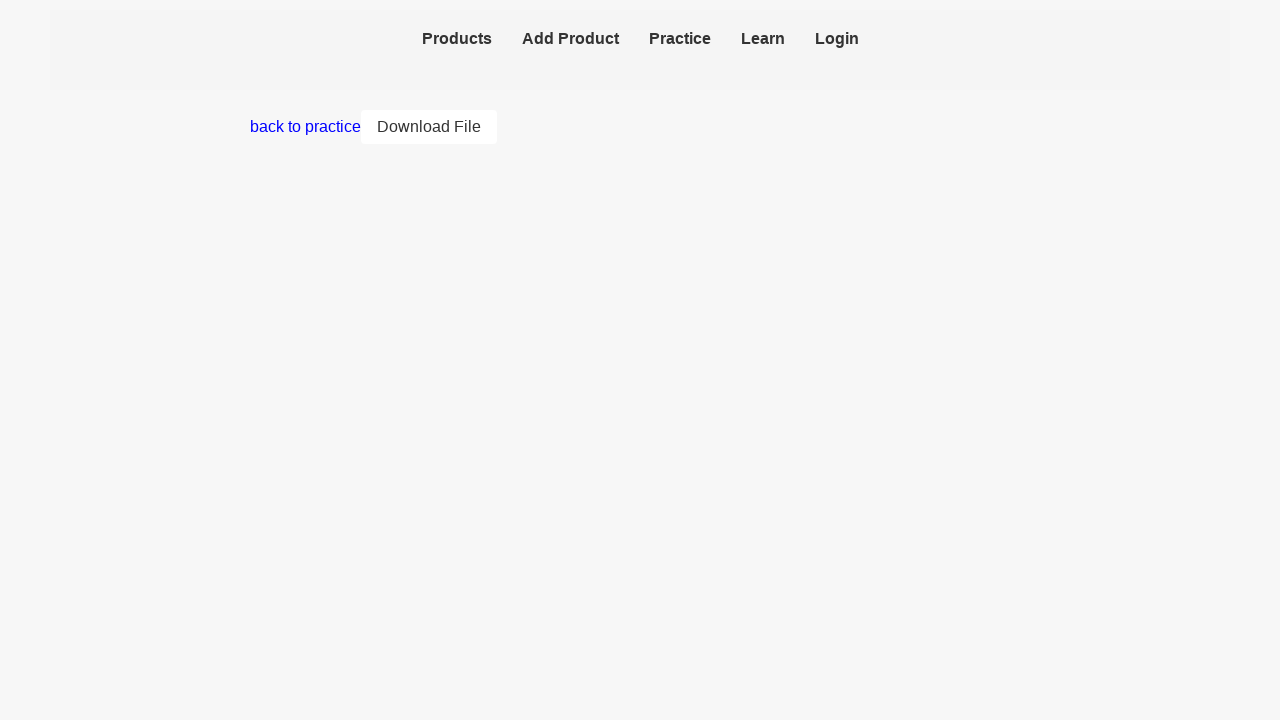

Waited 2 seconds for download to initiate
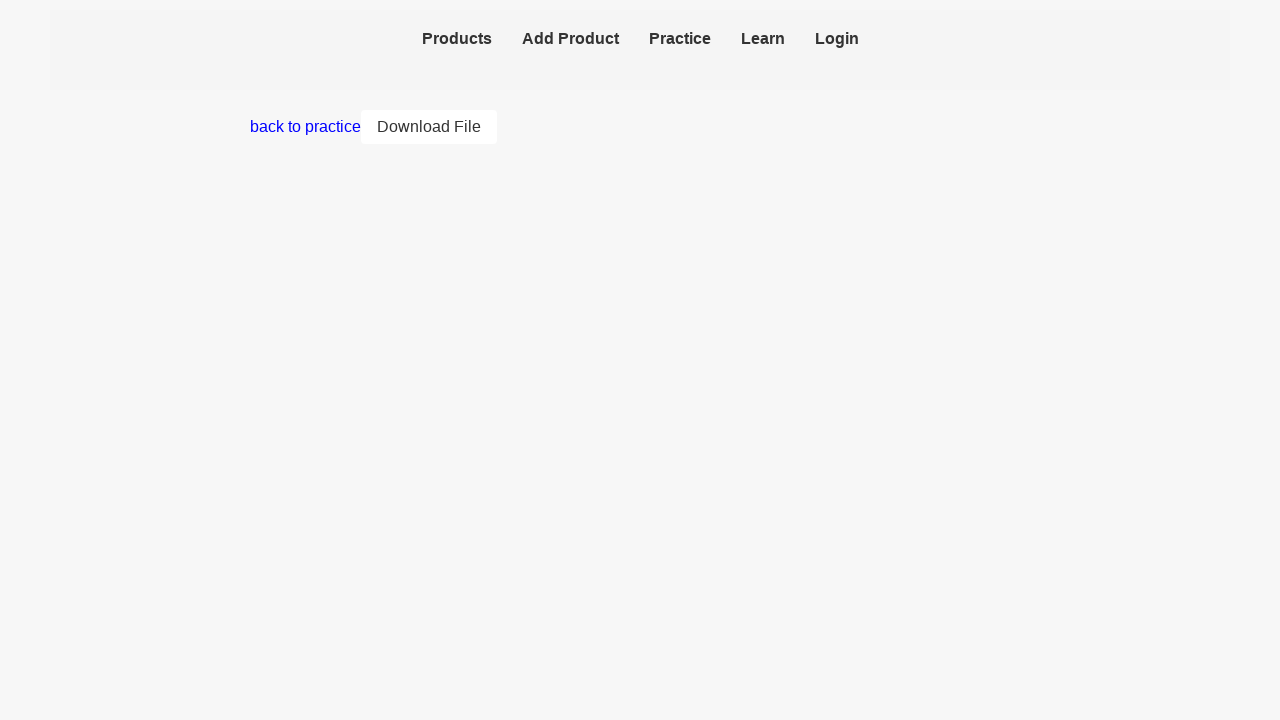

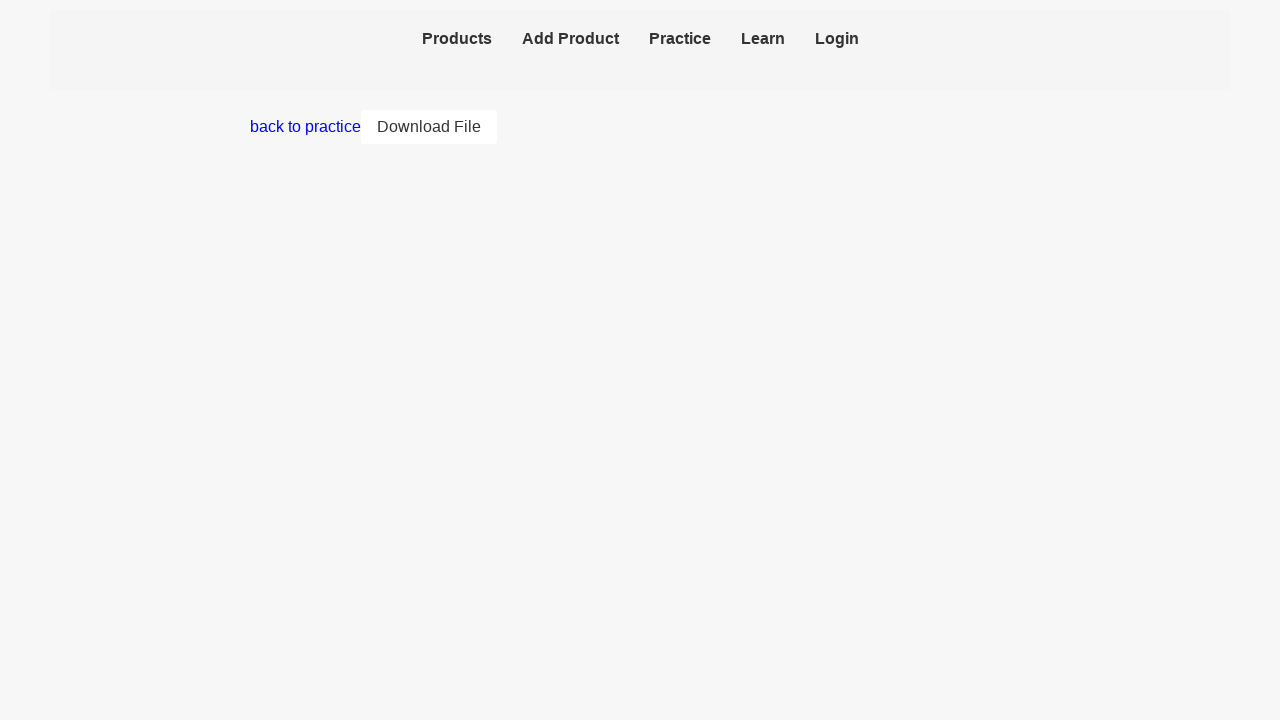